Navigates to the Microsoft Czech homepage and verifies the page title and content are loaded correctly

Starting URL: https://www.microsoft.com/cs-cz/

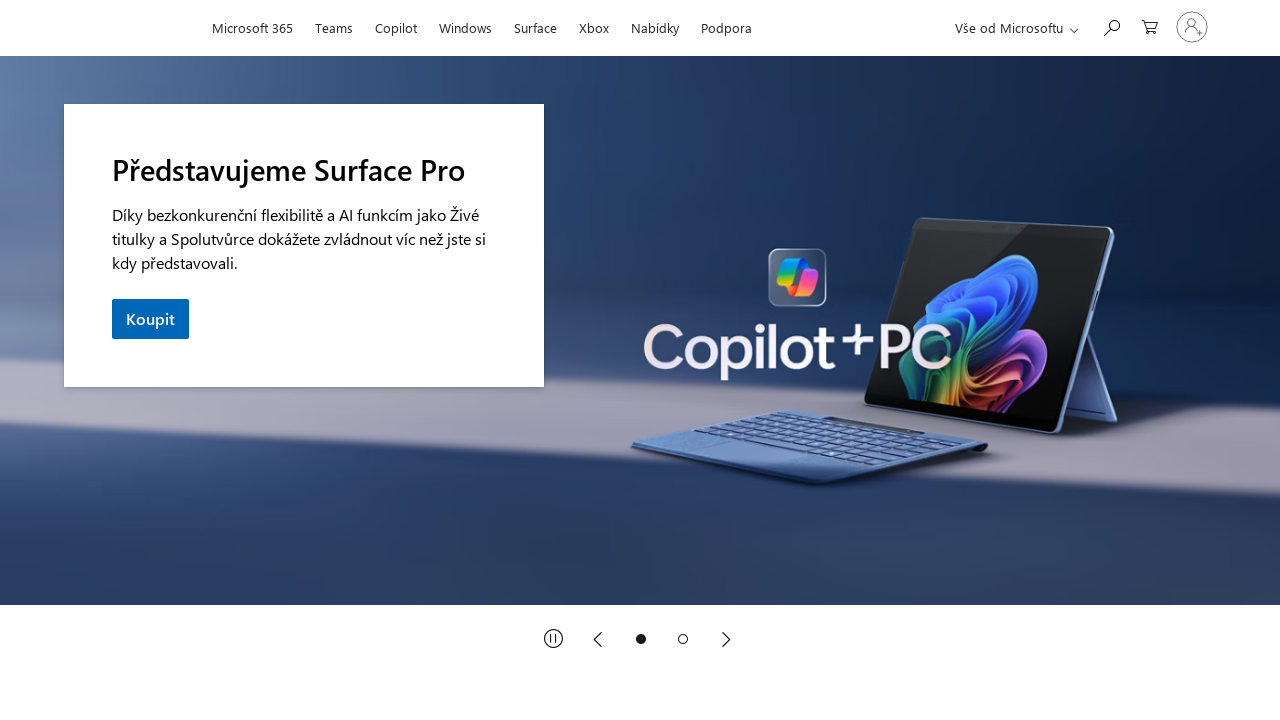

Waited for page to load (domcontentloaded state)
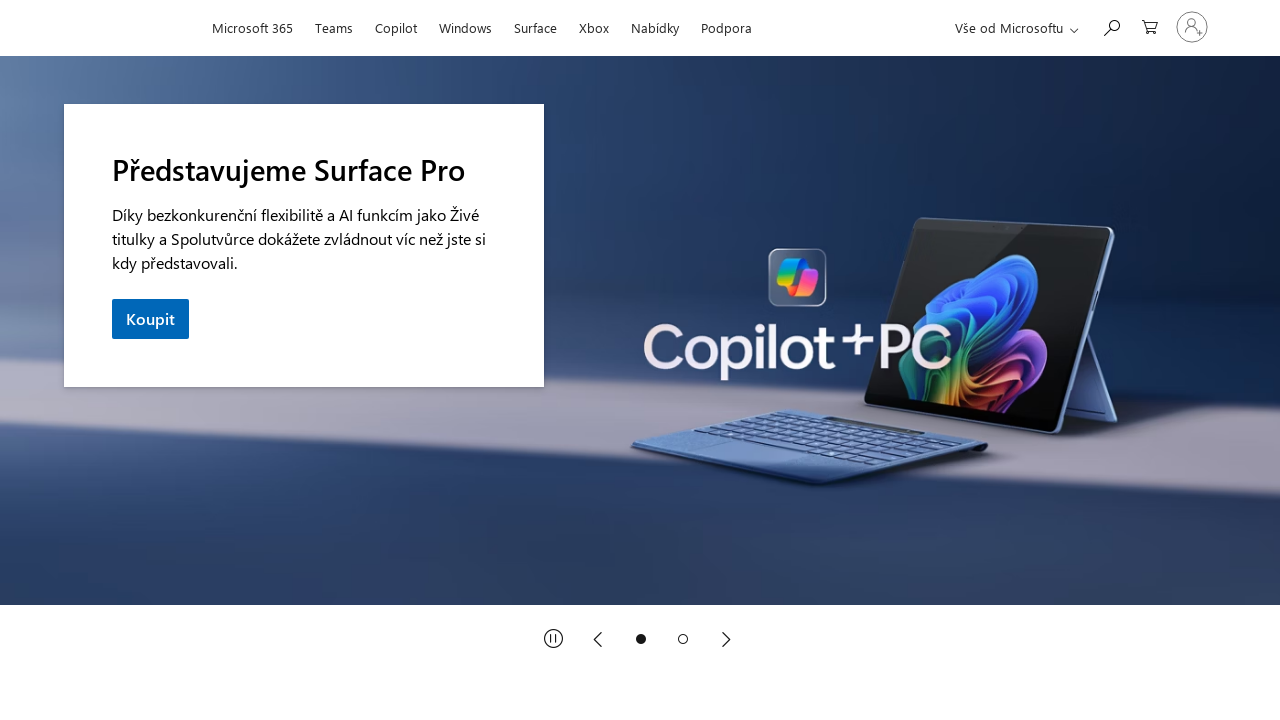

Verified page title contains 'Microsoft'
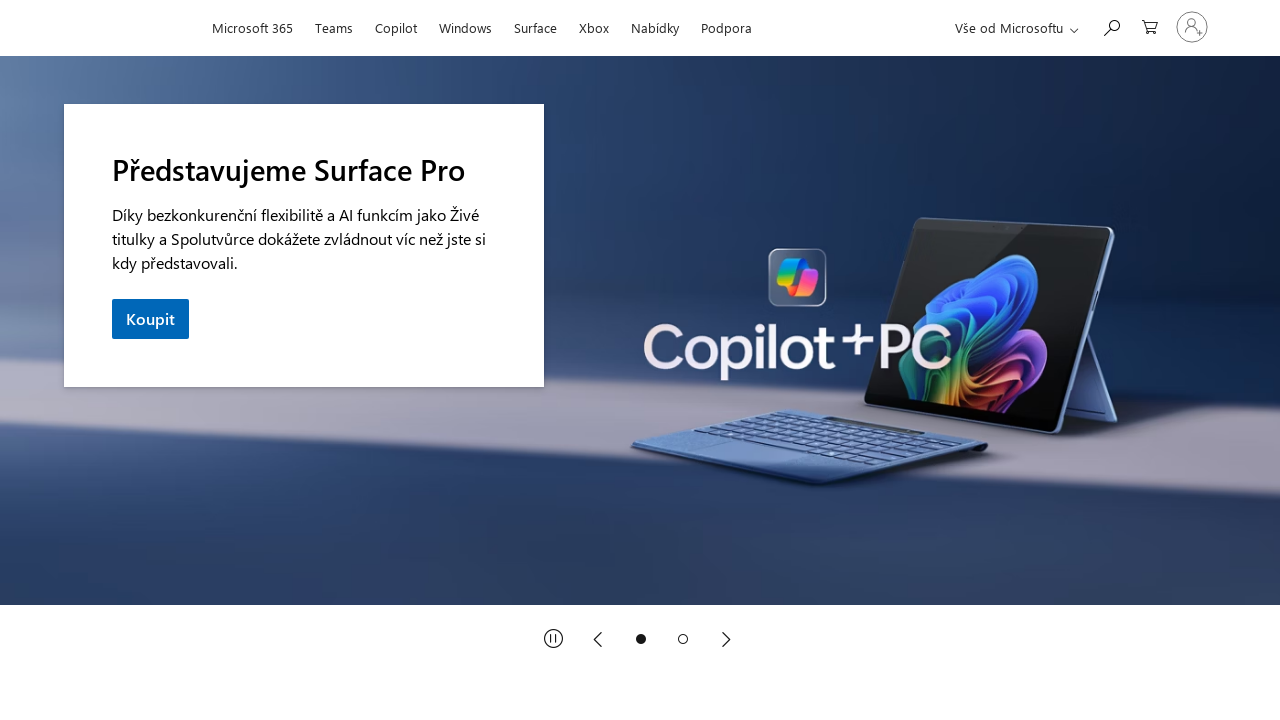

Verified page content contains expected Czech text 'Co je nového'
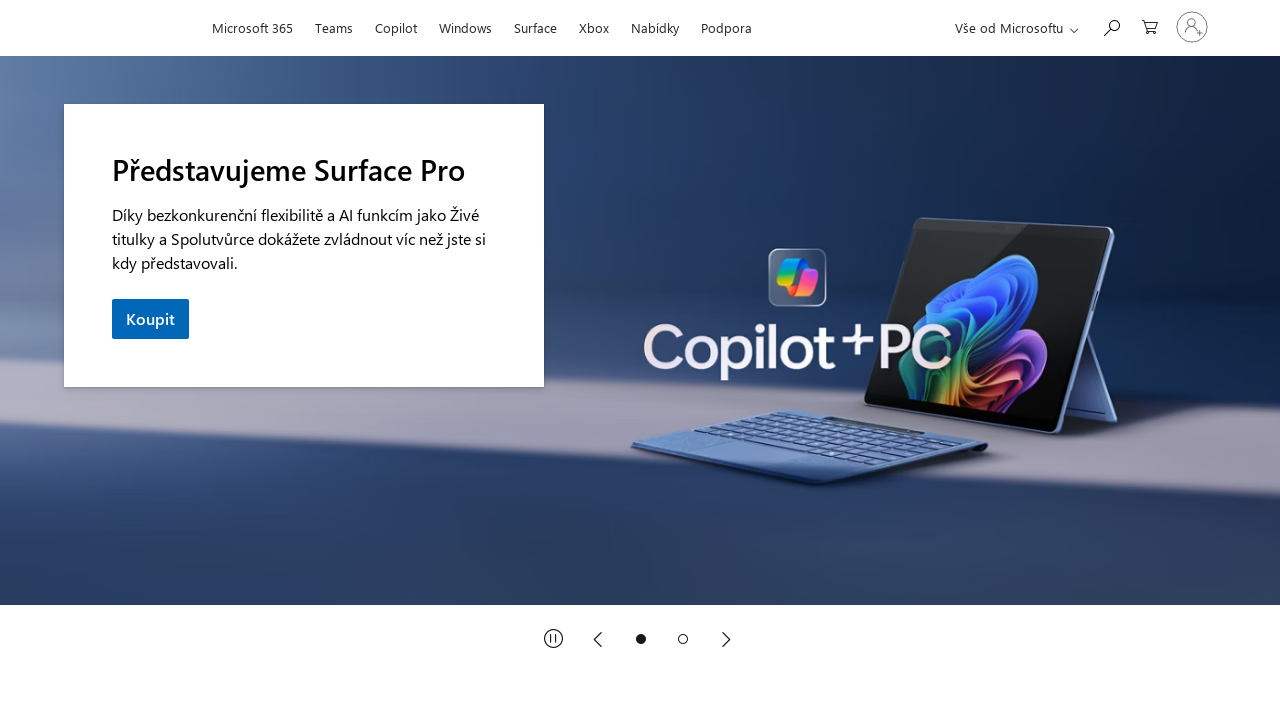

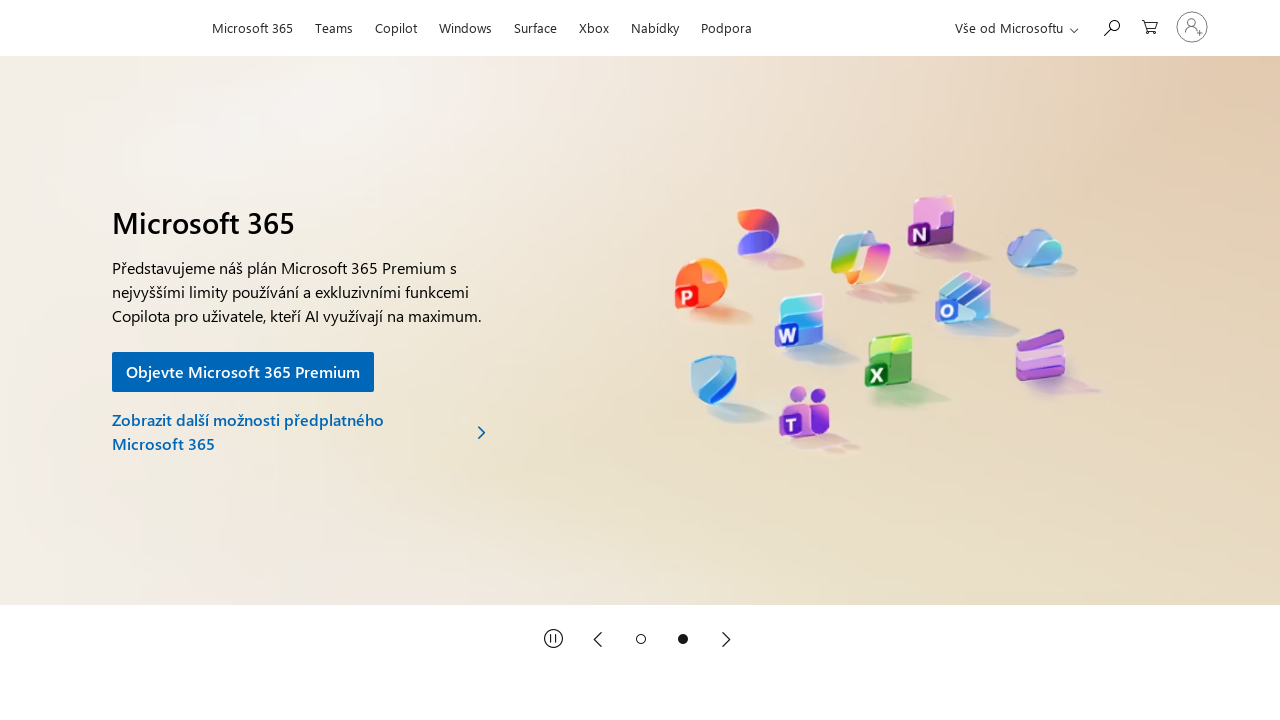